Tests valid search functionality by entering "Hrasno" in the search textbox and submitting the search

Starting URL: https://www.navigator.ba/#/categories

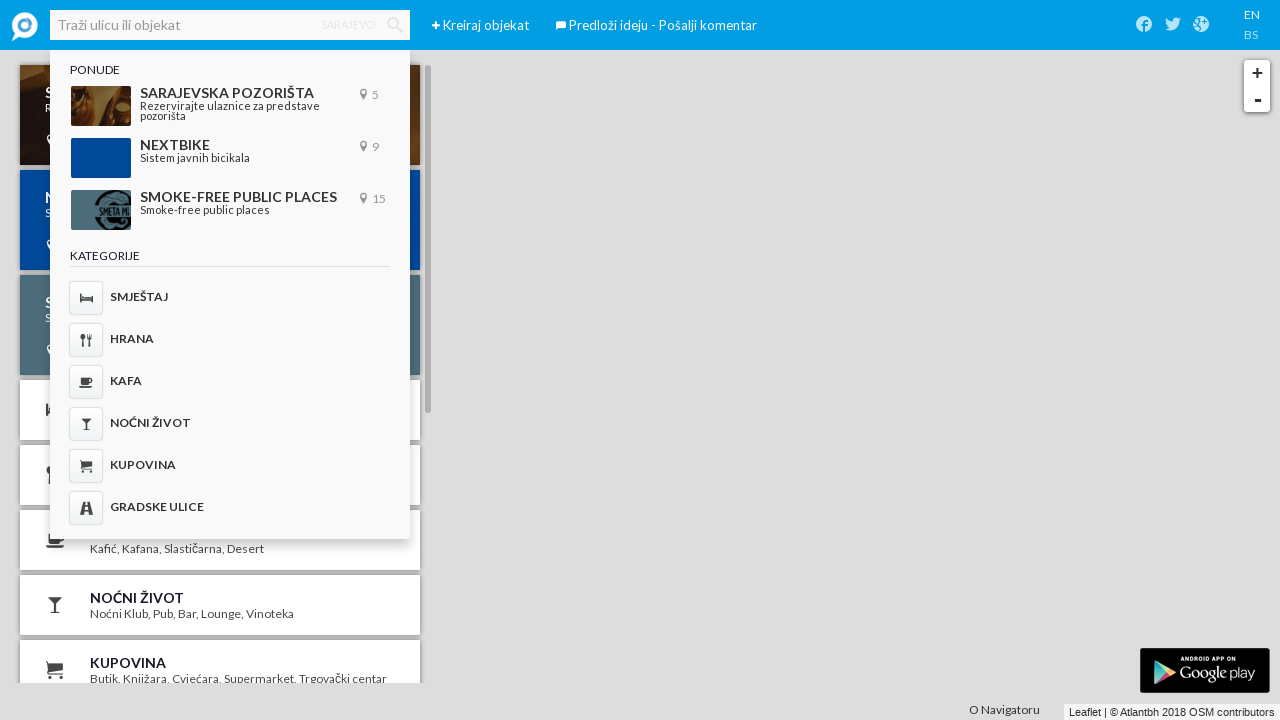

Page fully loaded
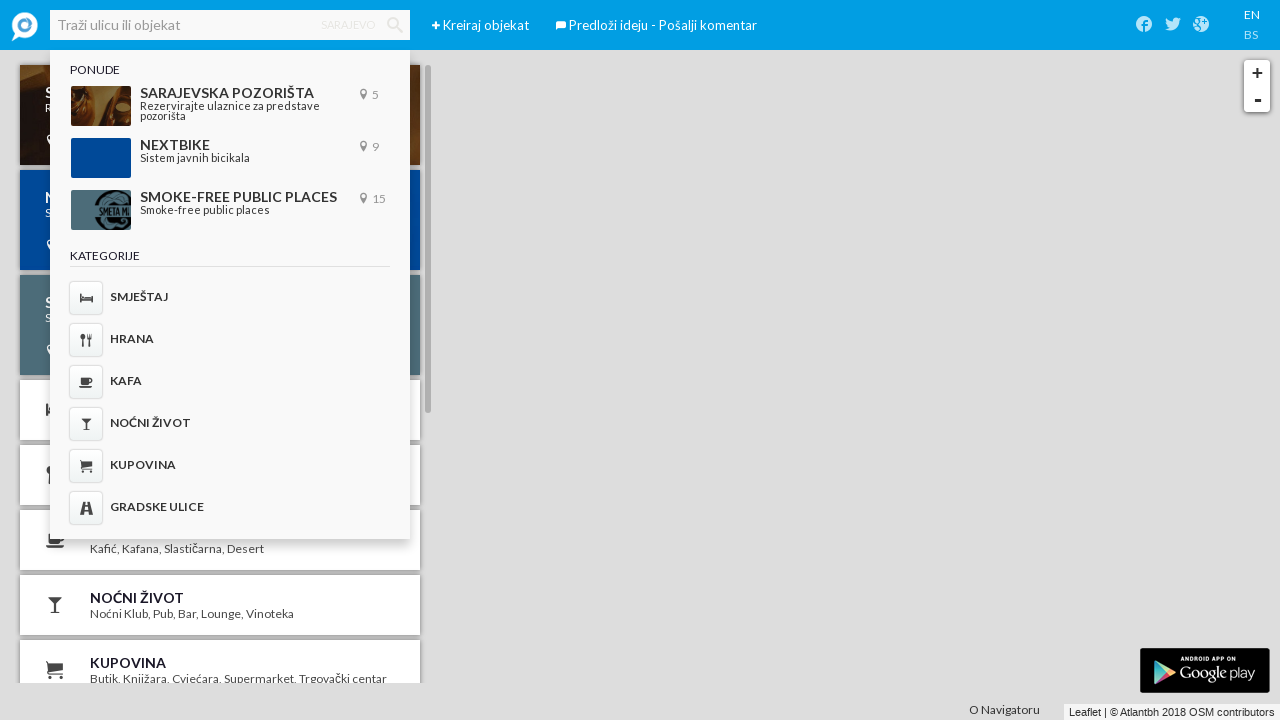

Clicked on search textbox 'Traži ulicu ili objekat' at (230, 25) on internal:role=textbox[name="Traži ulicu ili objekat"i]
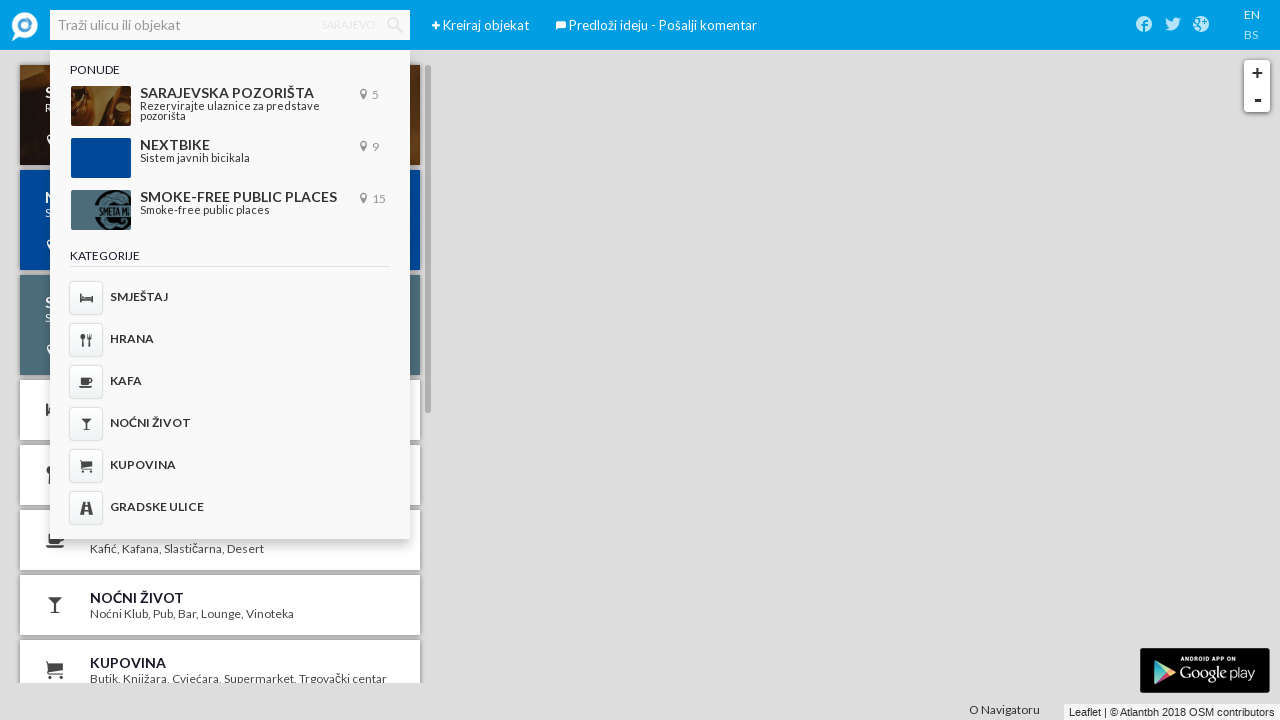

Entered 'Hrasno' in search field on internal:role=textbox[name="Traži ulicu ili objekat"i]
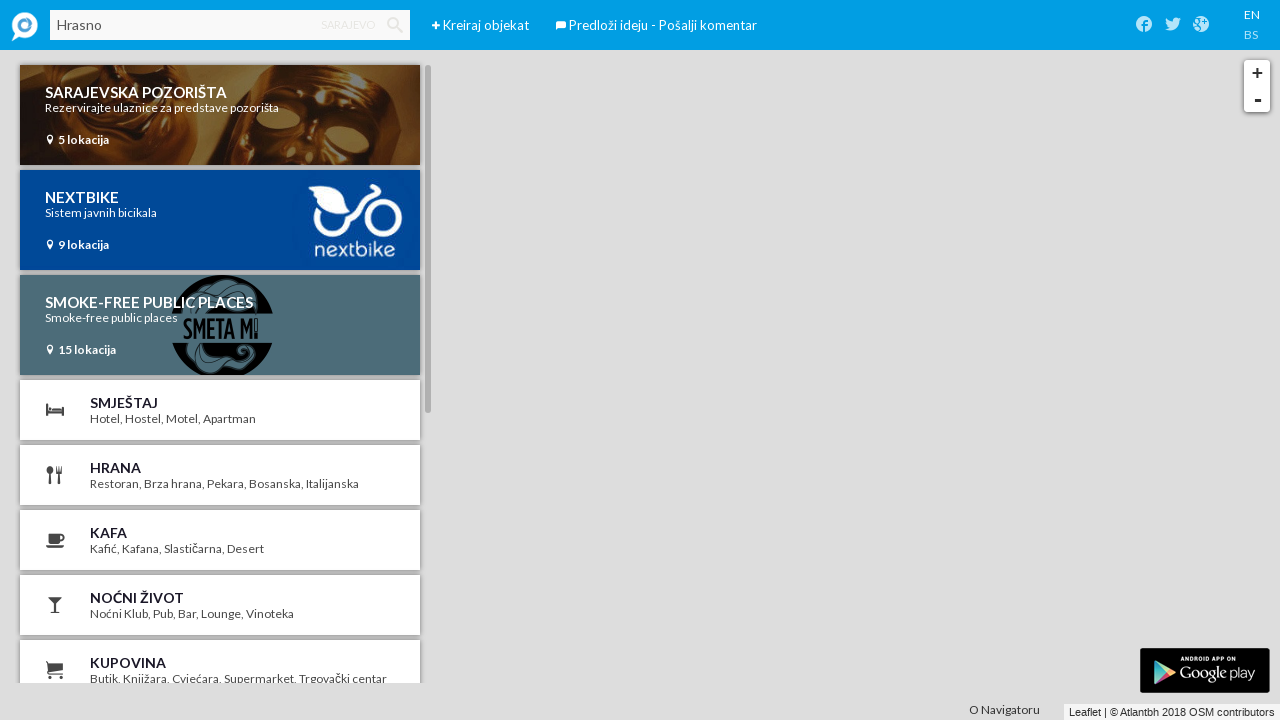

Submitted search by pressing Enter on internal:role=textbox[name="Traži ulicu ili objekat"i]
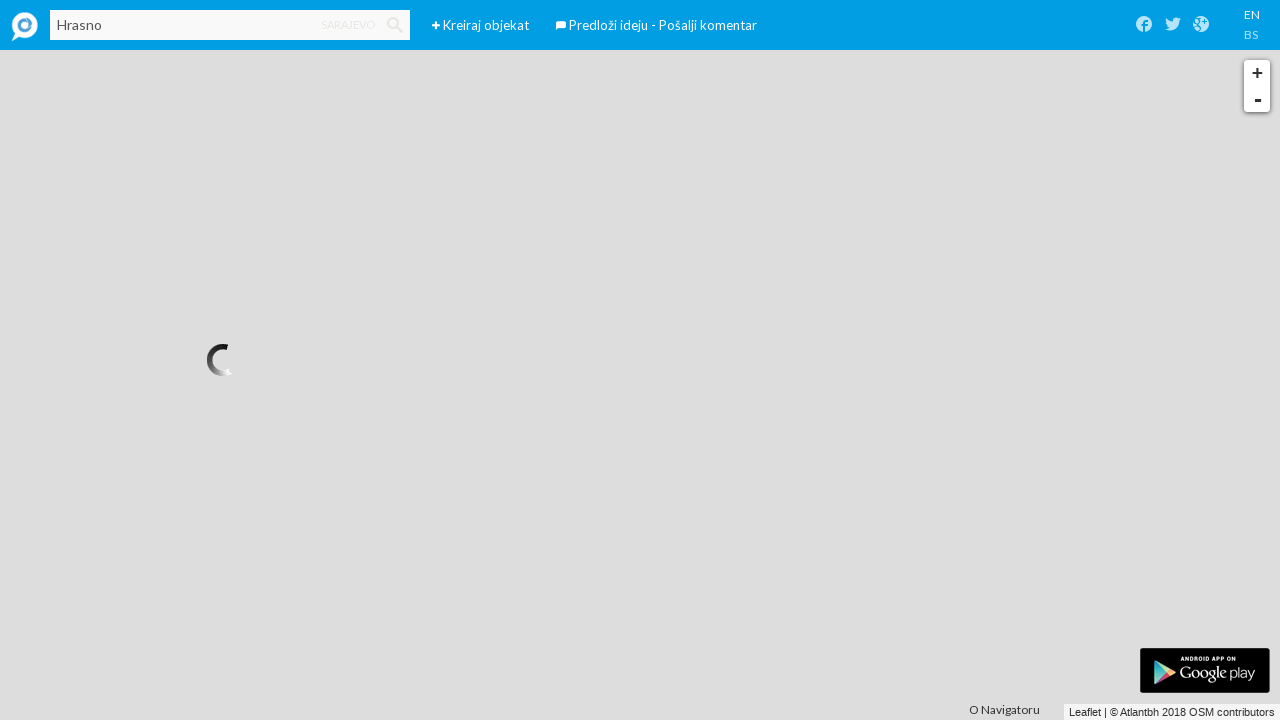

Waited 3 seconds for search results to load
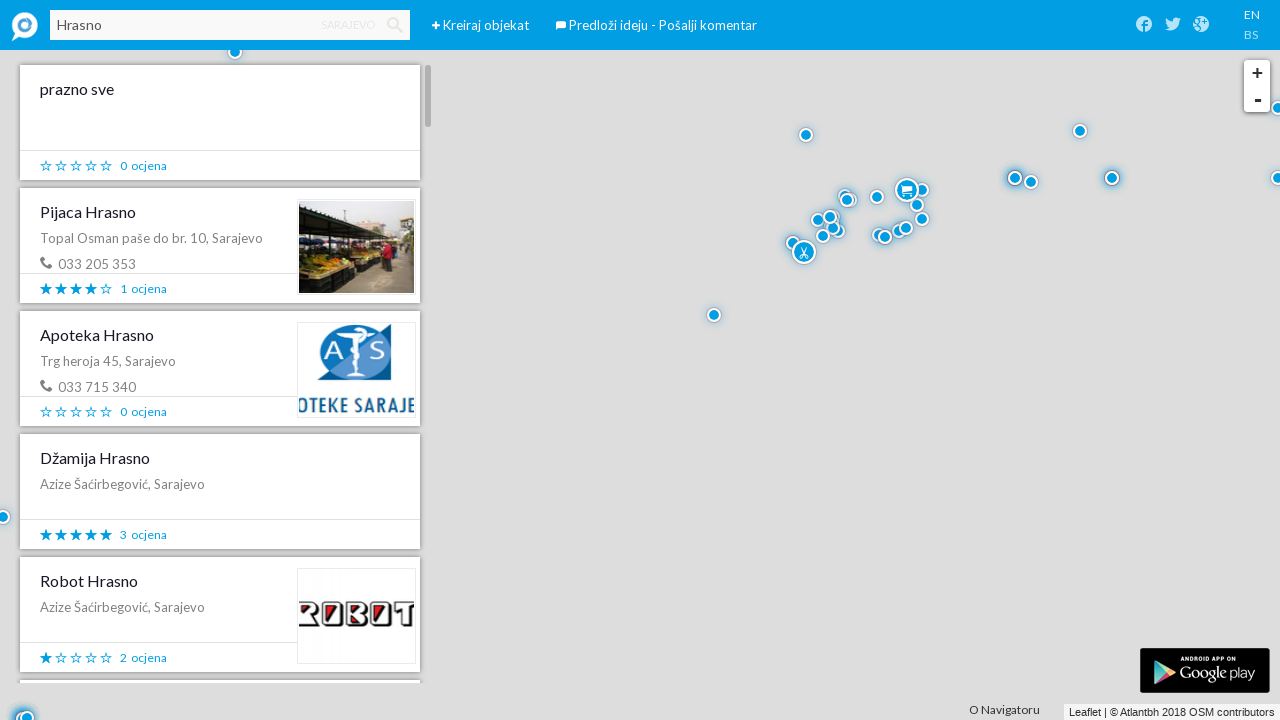

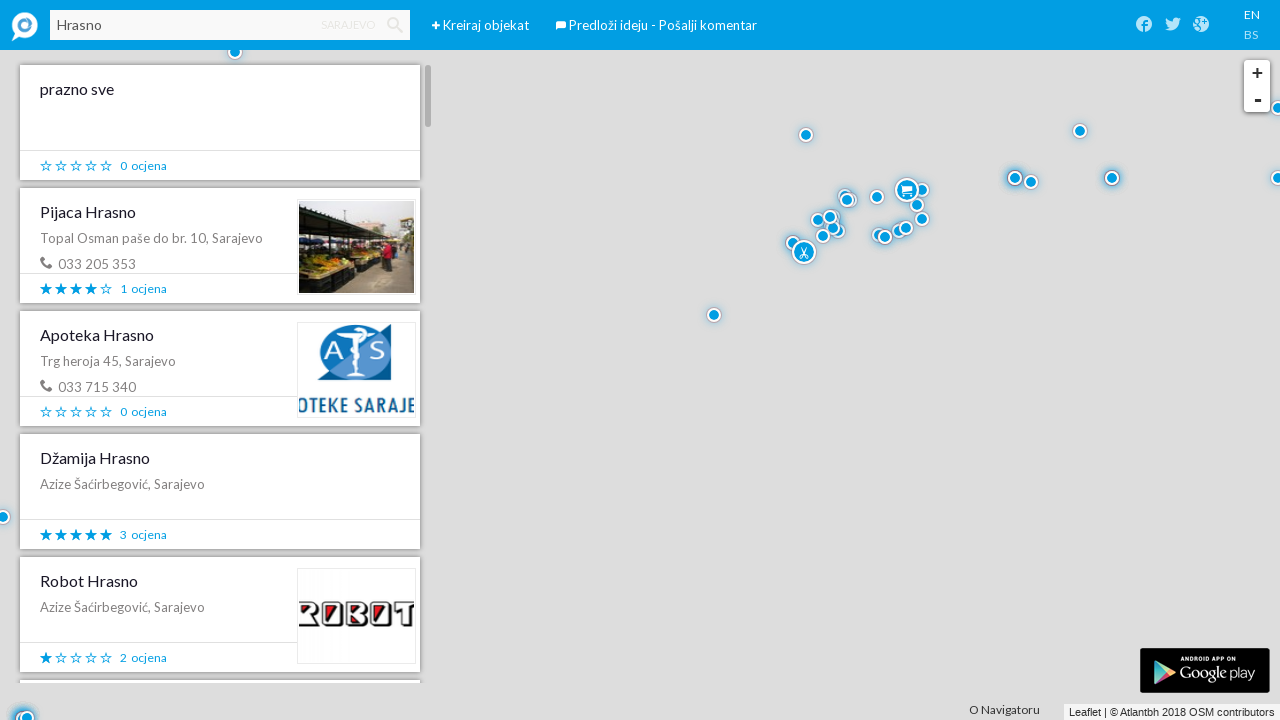